Tests checkbox functionality by navigating to the checkboxes page, clicking the first checkbox, and verifying it becomes selected.

Starting URL: http://the-internet.herokuapp.com/

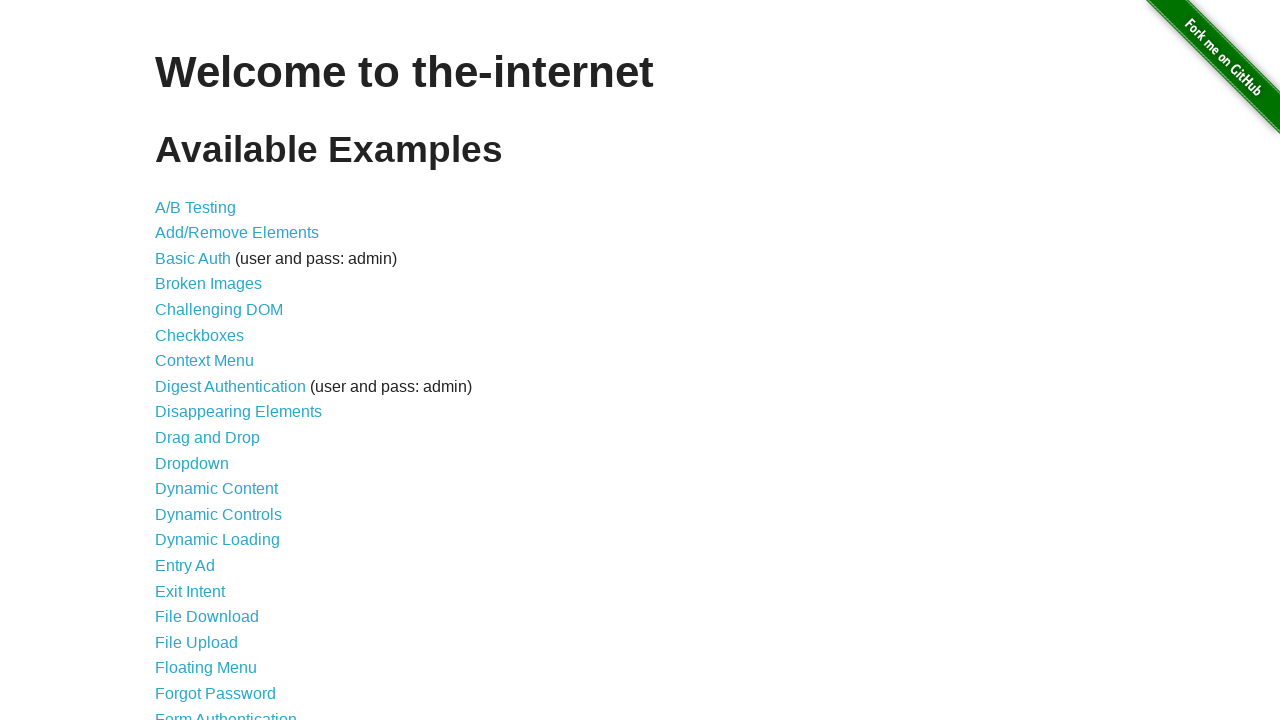

Clicked on Checkboxes link to navigate to checkboxes page at (200, 335) on a:has-text('Checkboxes')
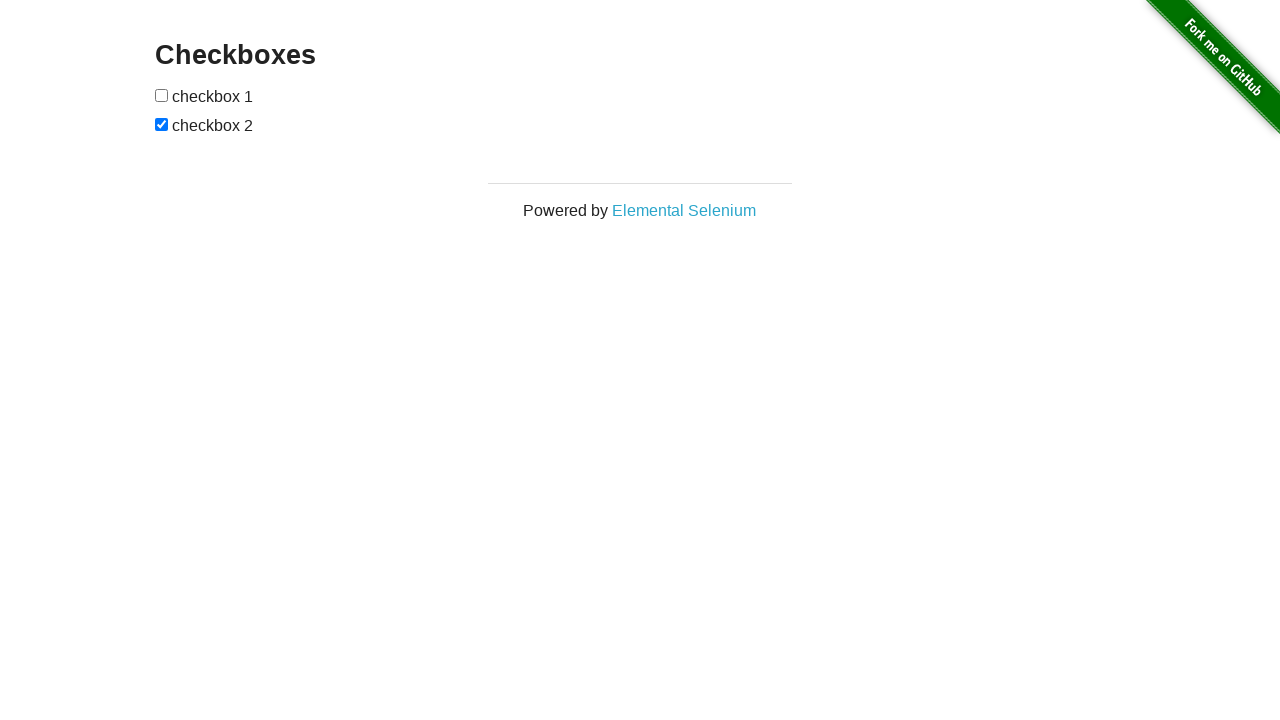

Checkboxes page loaded and checkbox elements are visible
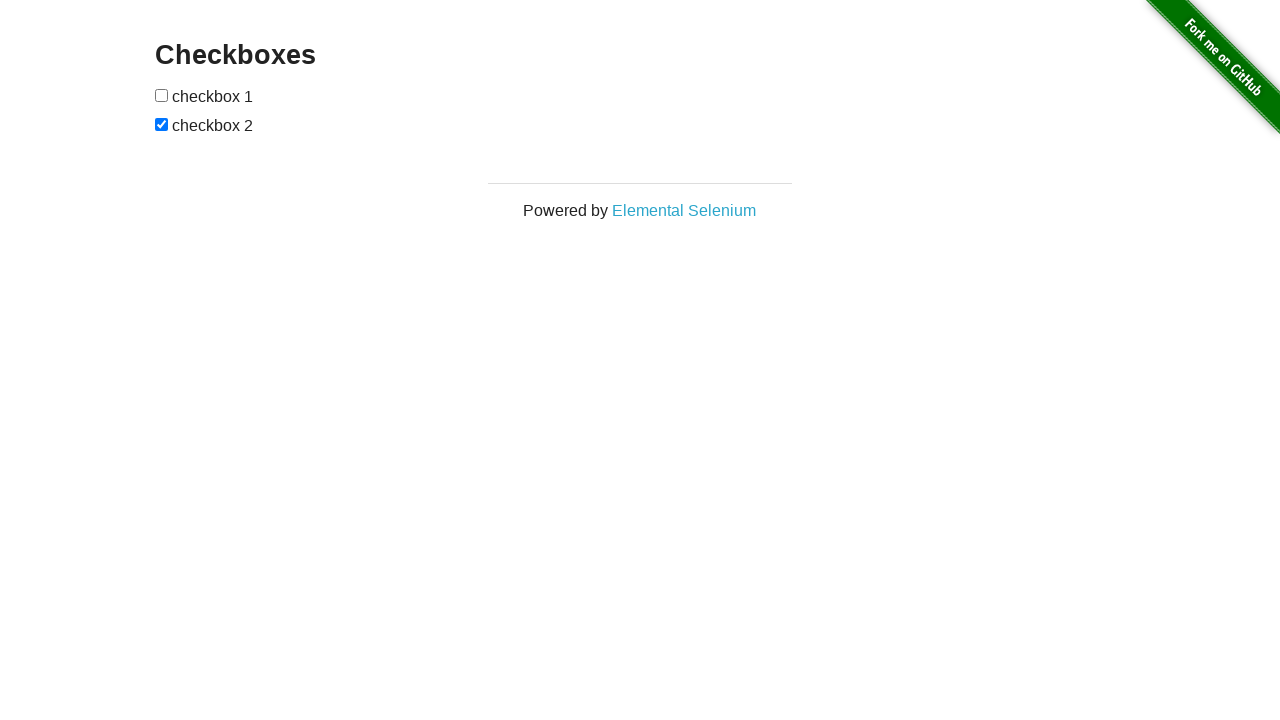

Clicked the first checkbox at (162, 95) on xpath=//input[1]
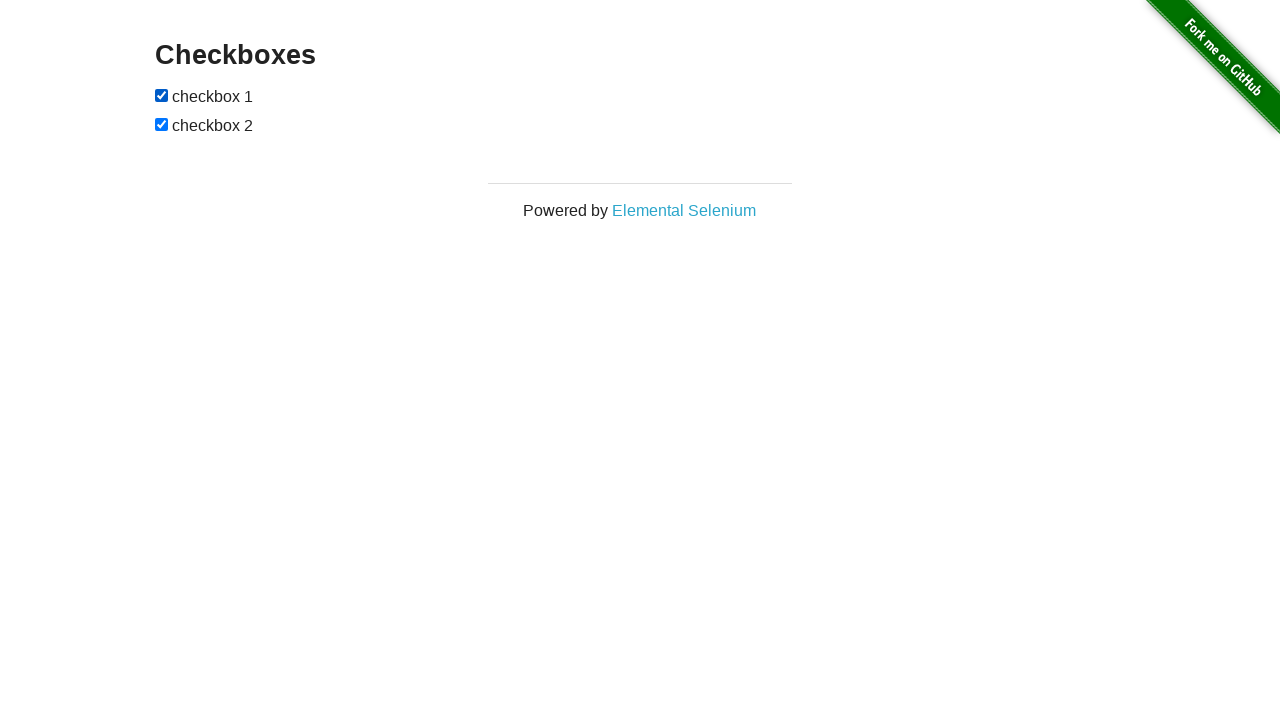

Verified that the first checkbox is now selected
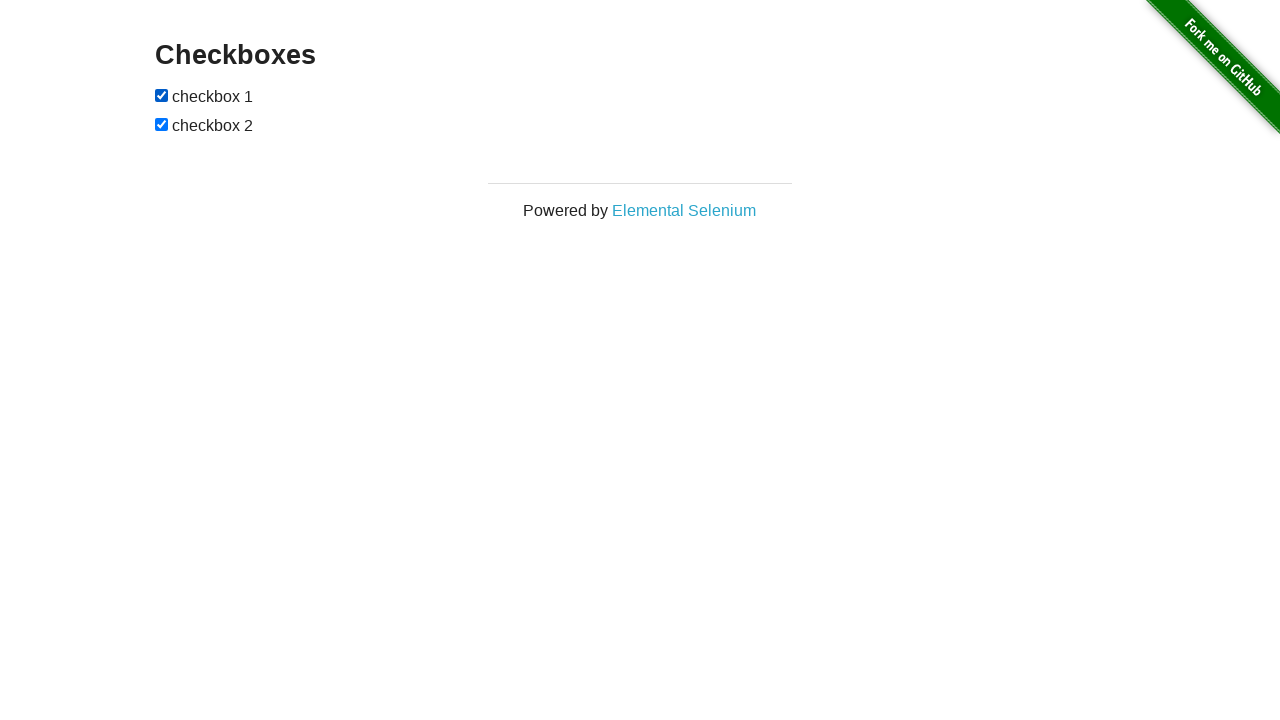

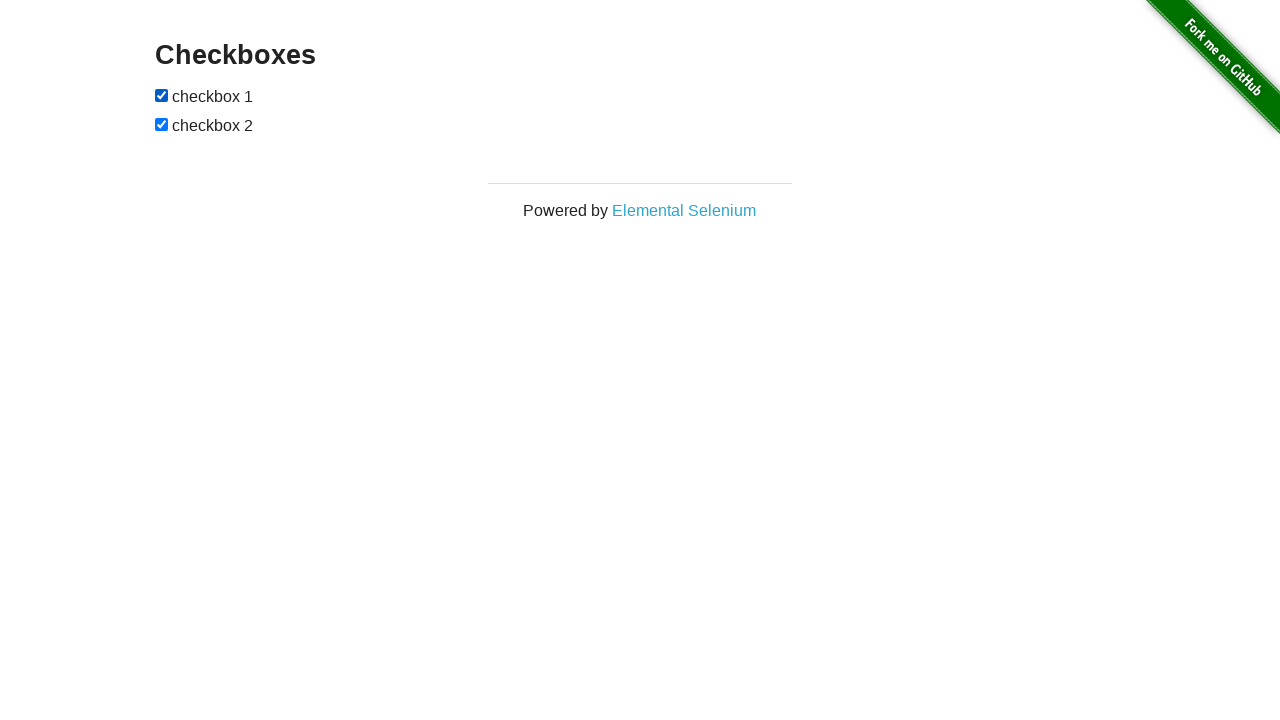